Tests checkbox functionality by clicking the second checkbox to uncheck it and verifying its state

Starting URL: http://the-internet.herokuapp.com/checkboxes

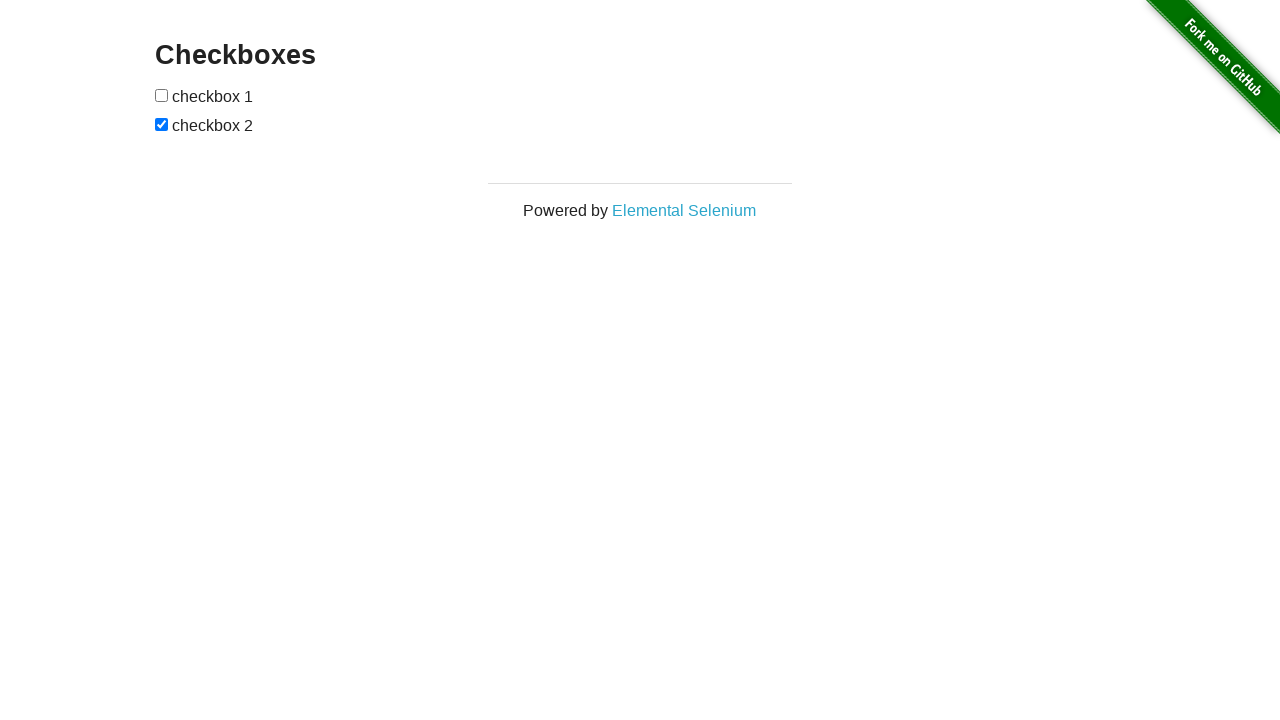

Waited for checkboxes to load
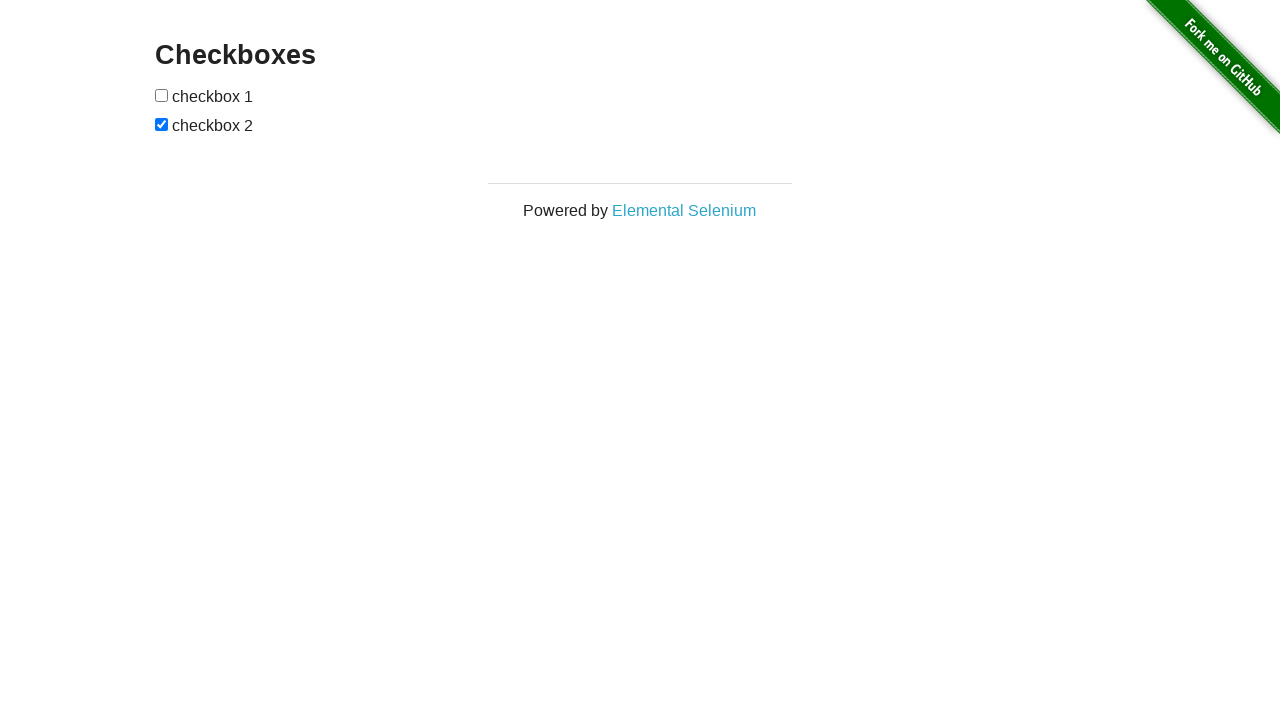

Clicked the second checkbox to uncheck it at (162, 124) on [type=checkbox] >> nth=1
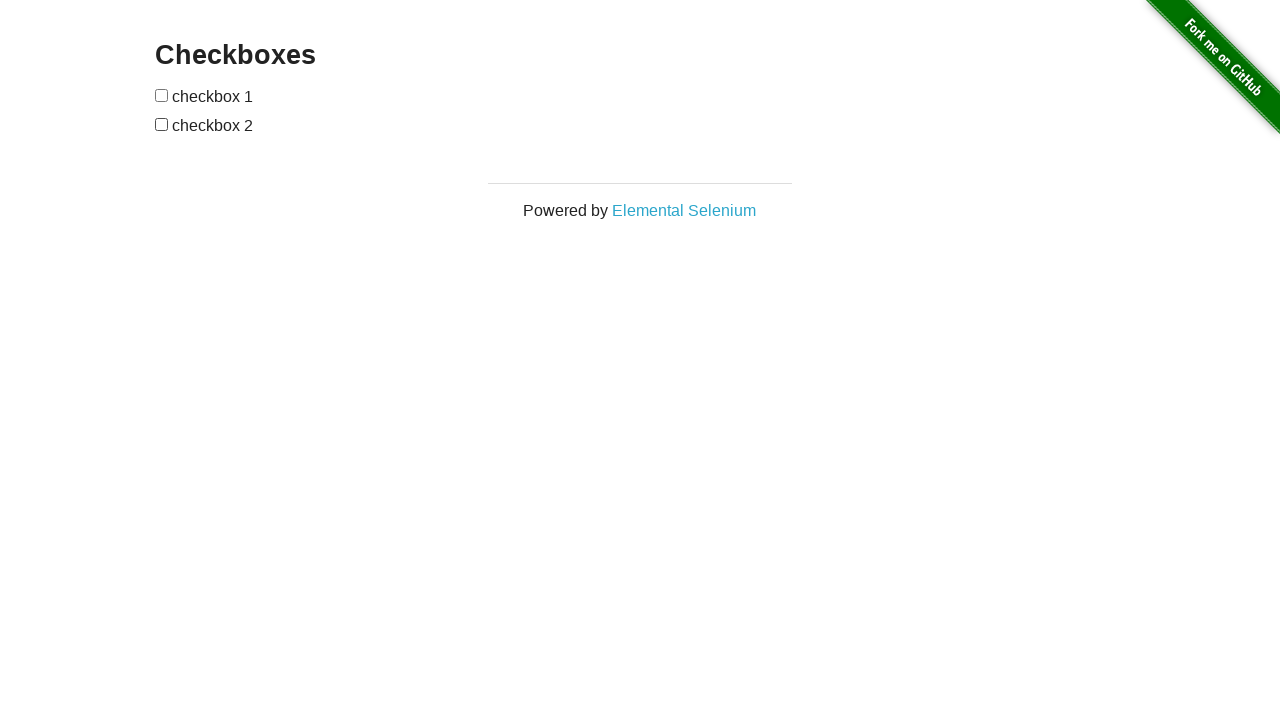

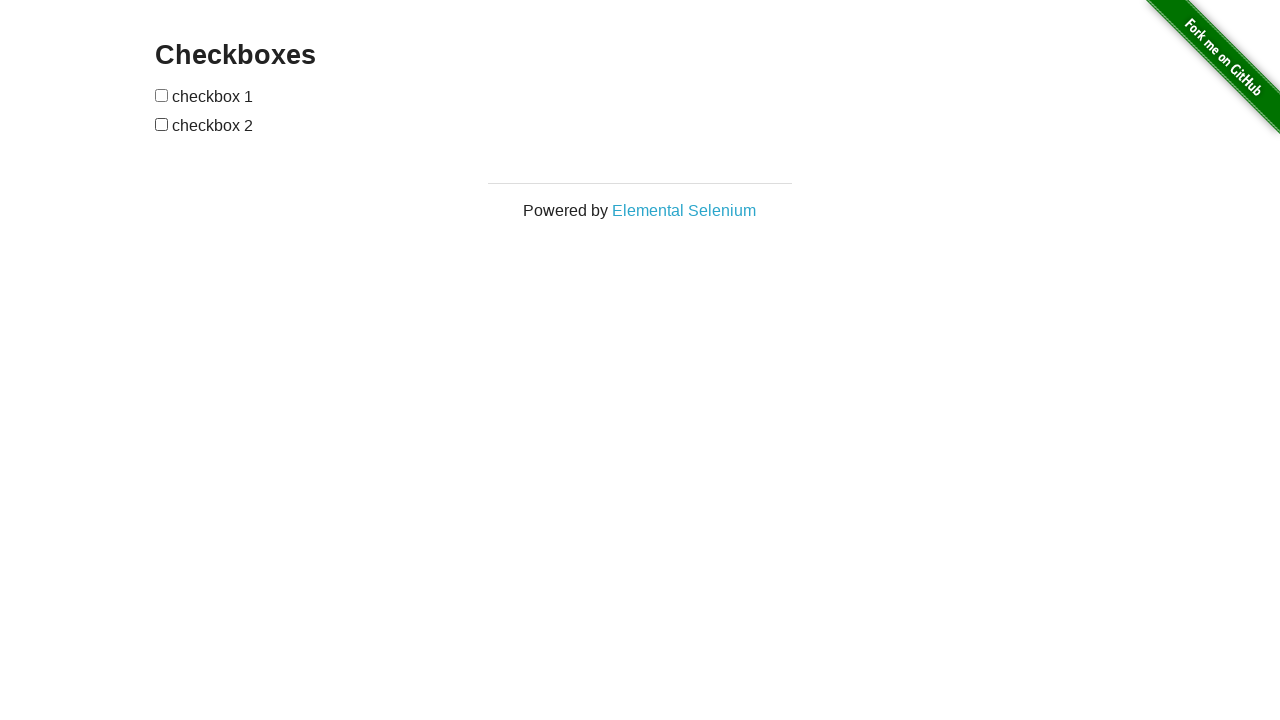